Opens the Flipkart homepage and maximizes the browser window

Starting URL: https://www.flipkart.com

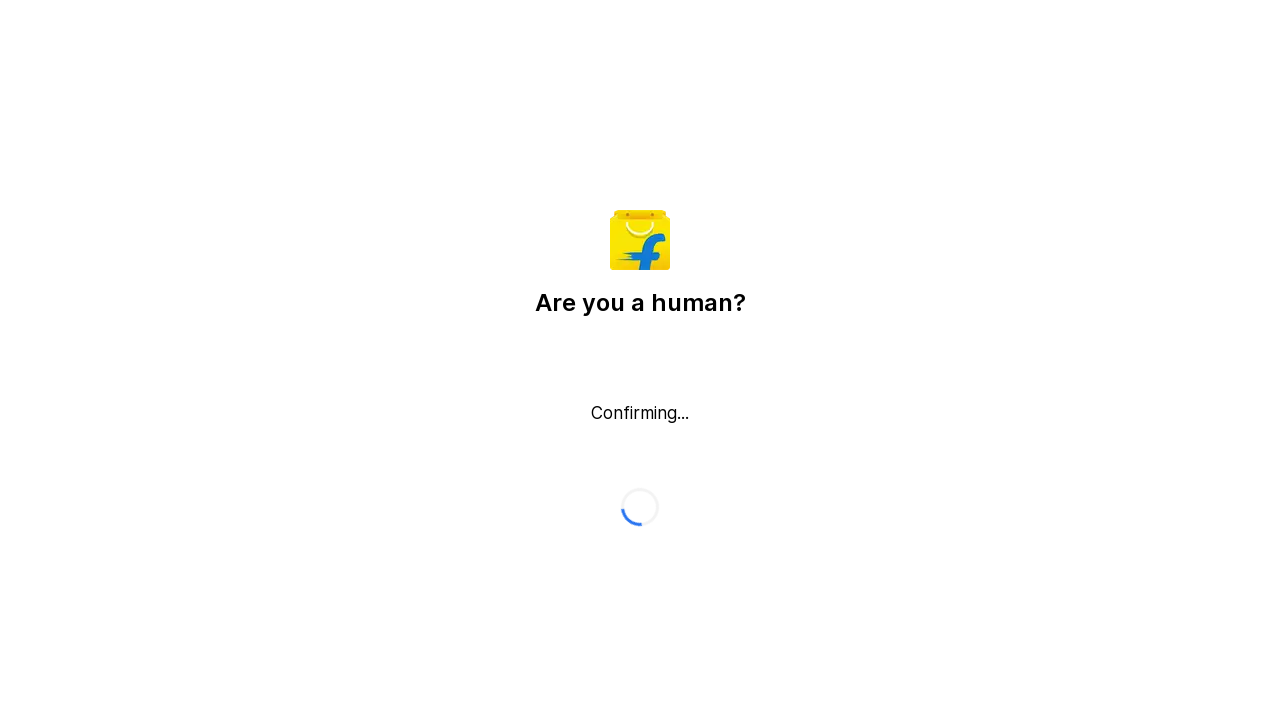

Waited for page DOM to load at https://www.flipkart.com
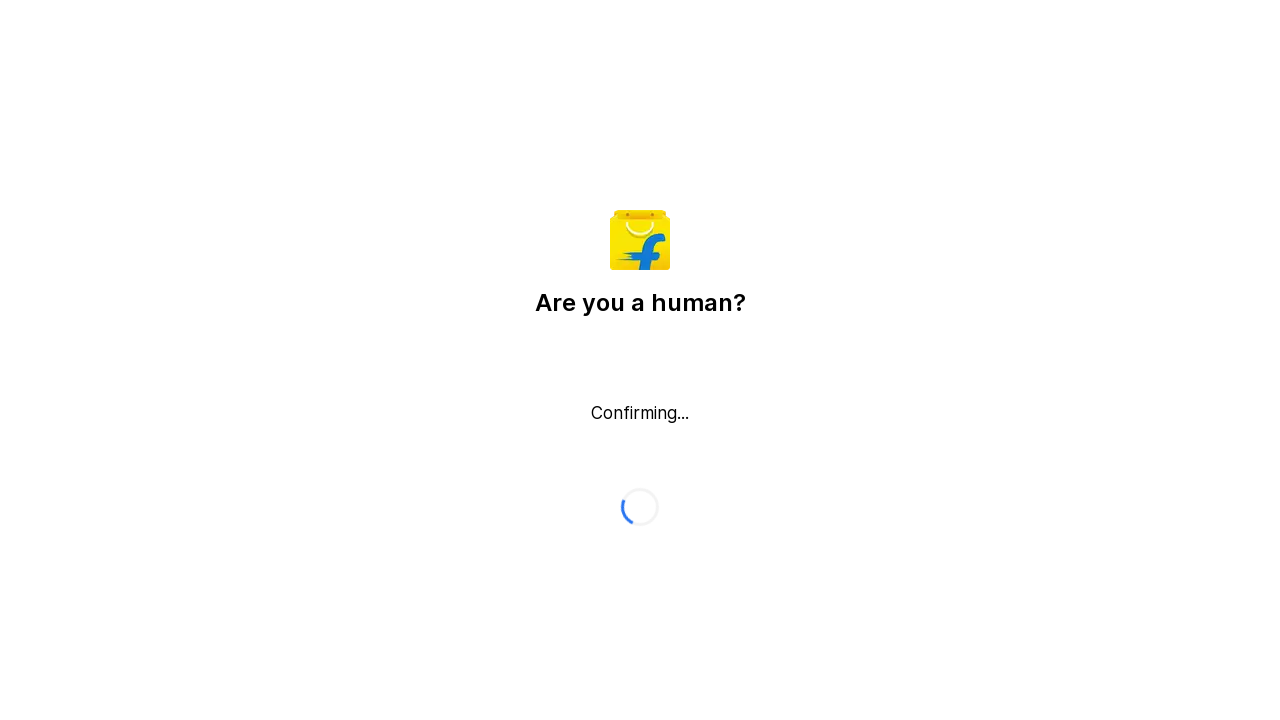

Maximized browser window
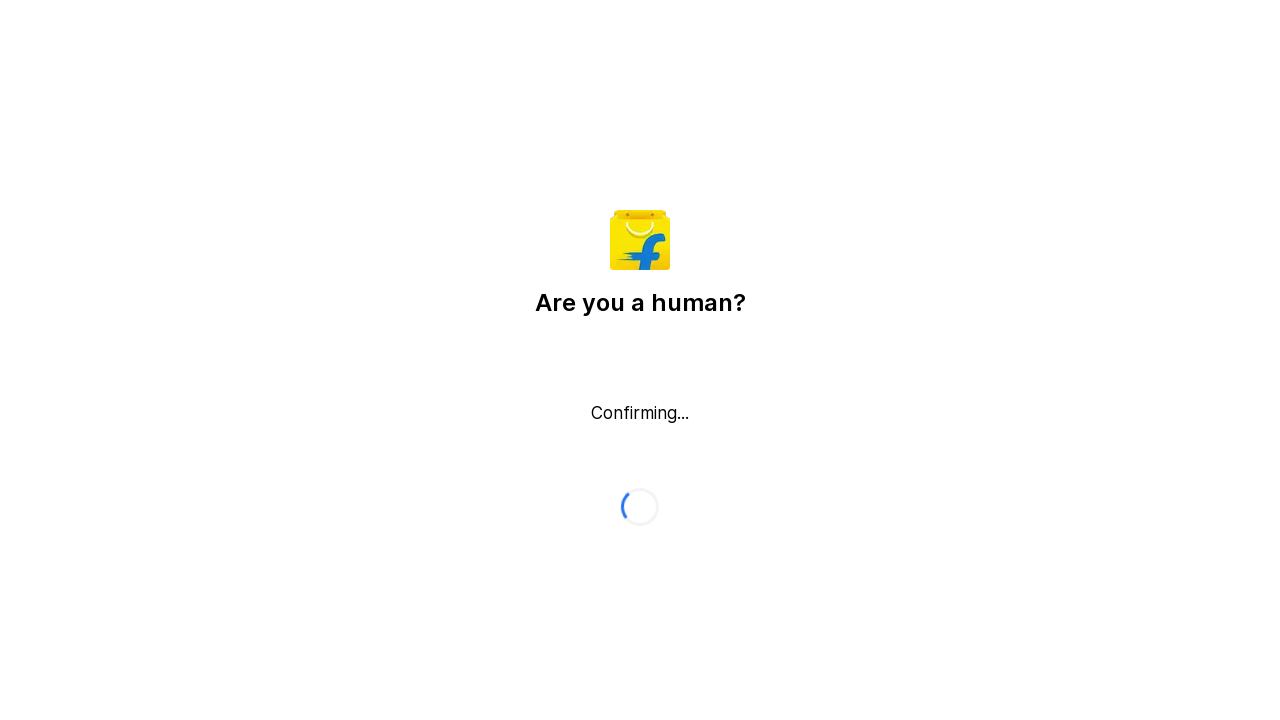

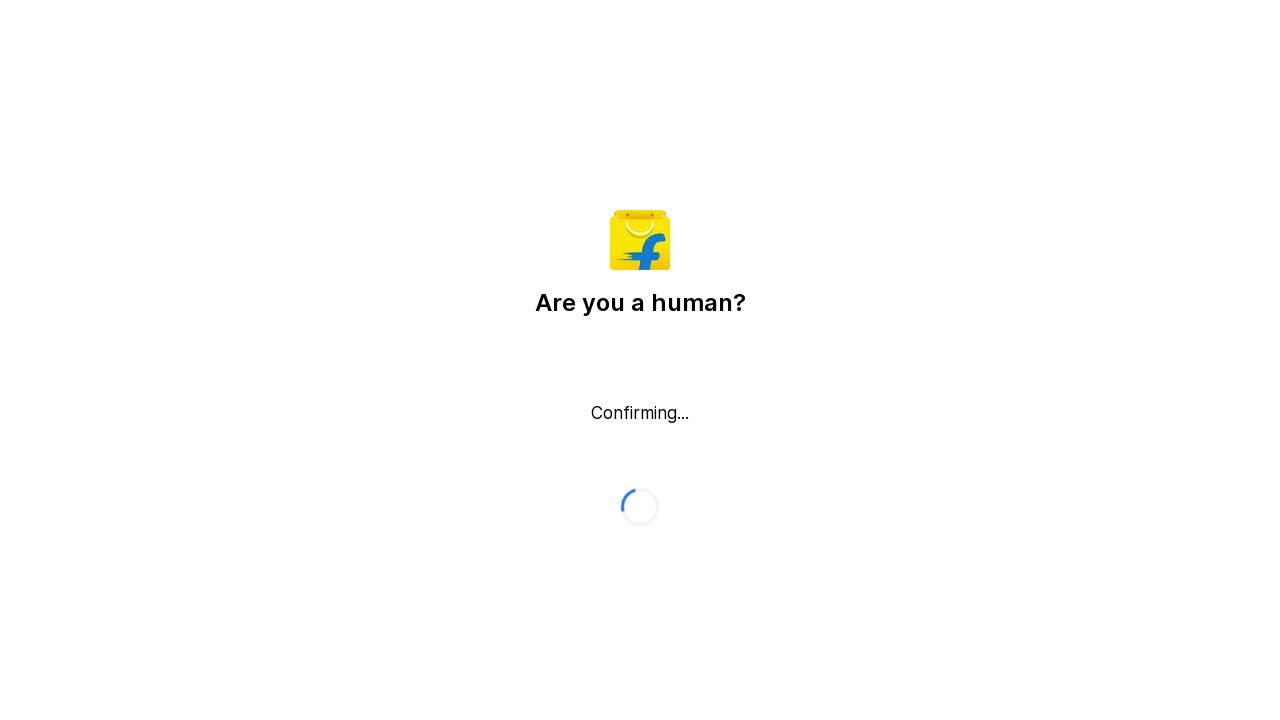